Tests the resizable functionality on jQuery UI by clicking and dragging the resize handle within an iframe

Starting URL: https://jqueryui.com/resizable/

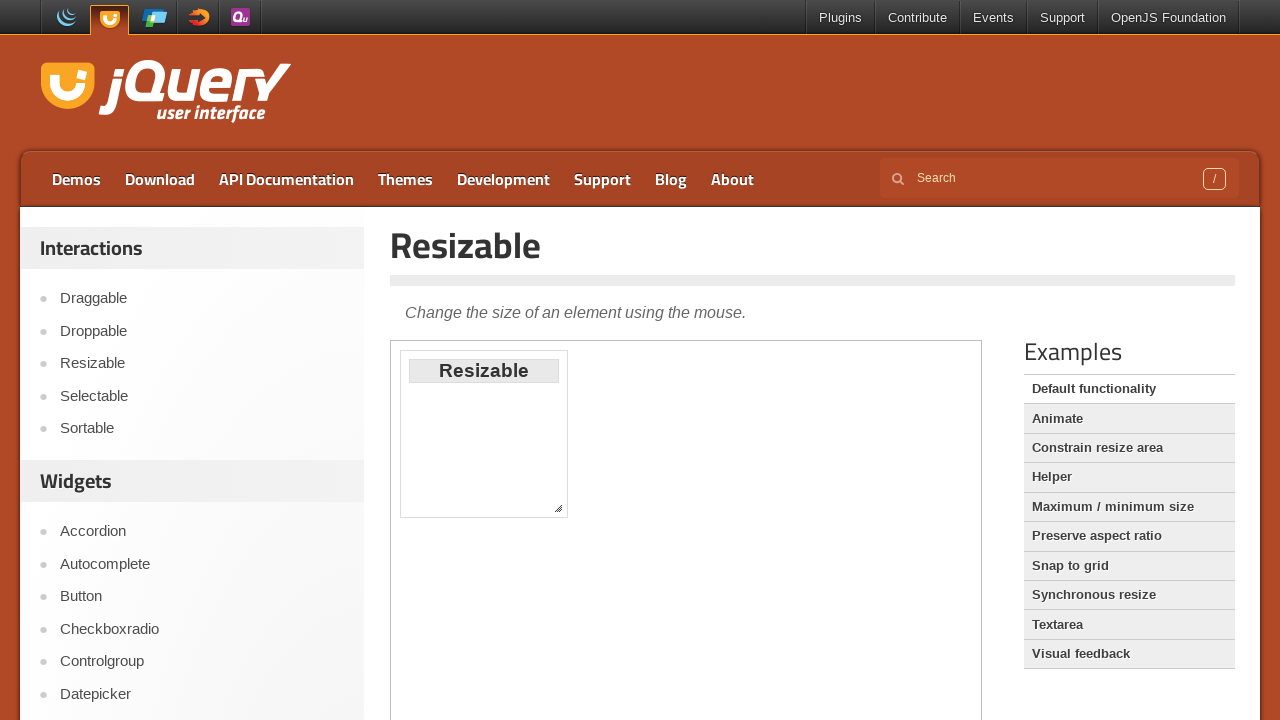

Located the iframe containing the resizable element
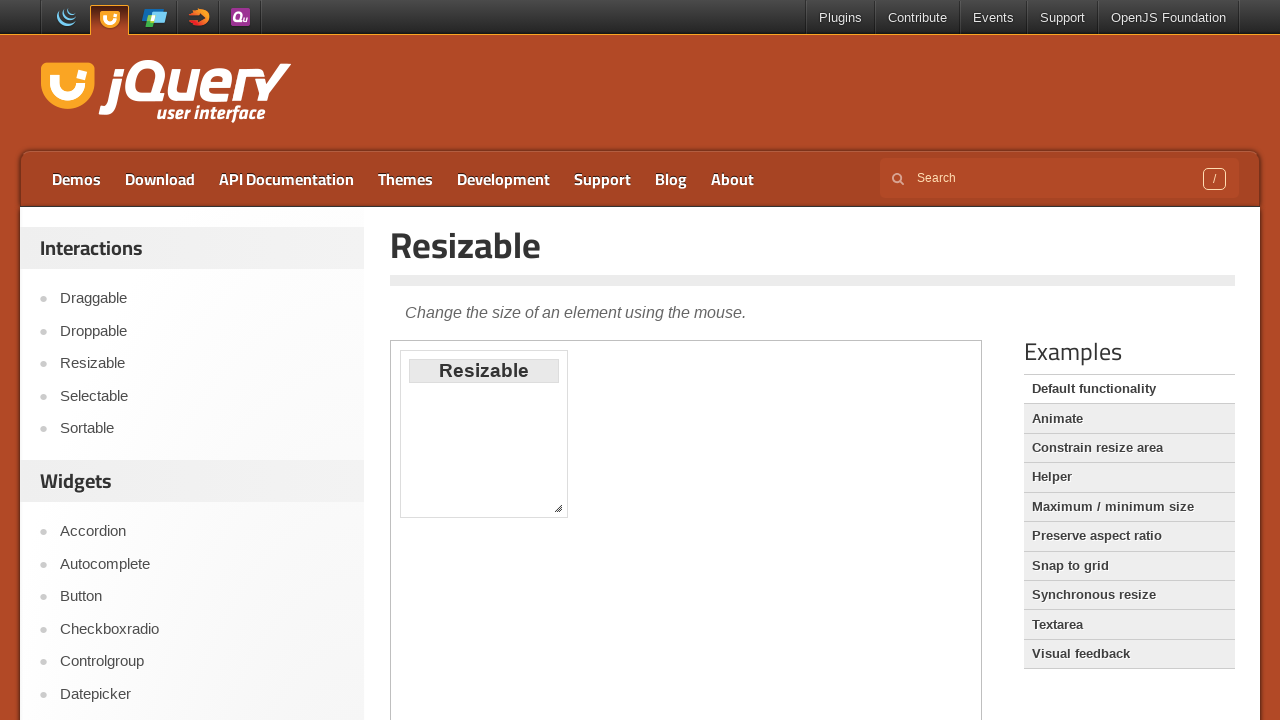

Located the resize handle element within the iframe
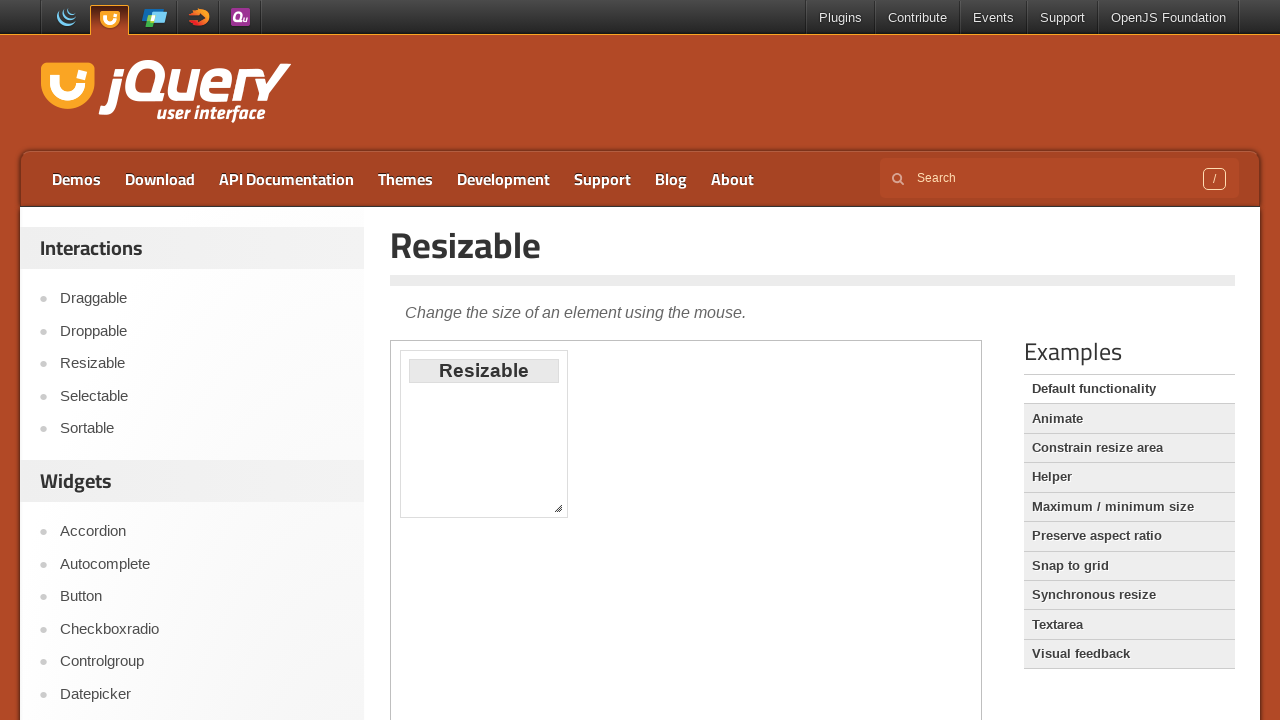

Resize handle element is now visible and ready
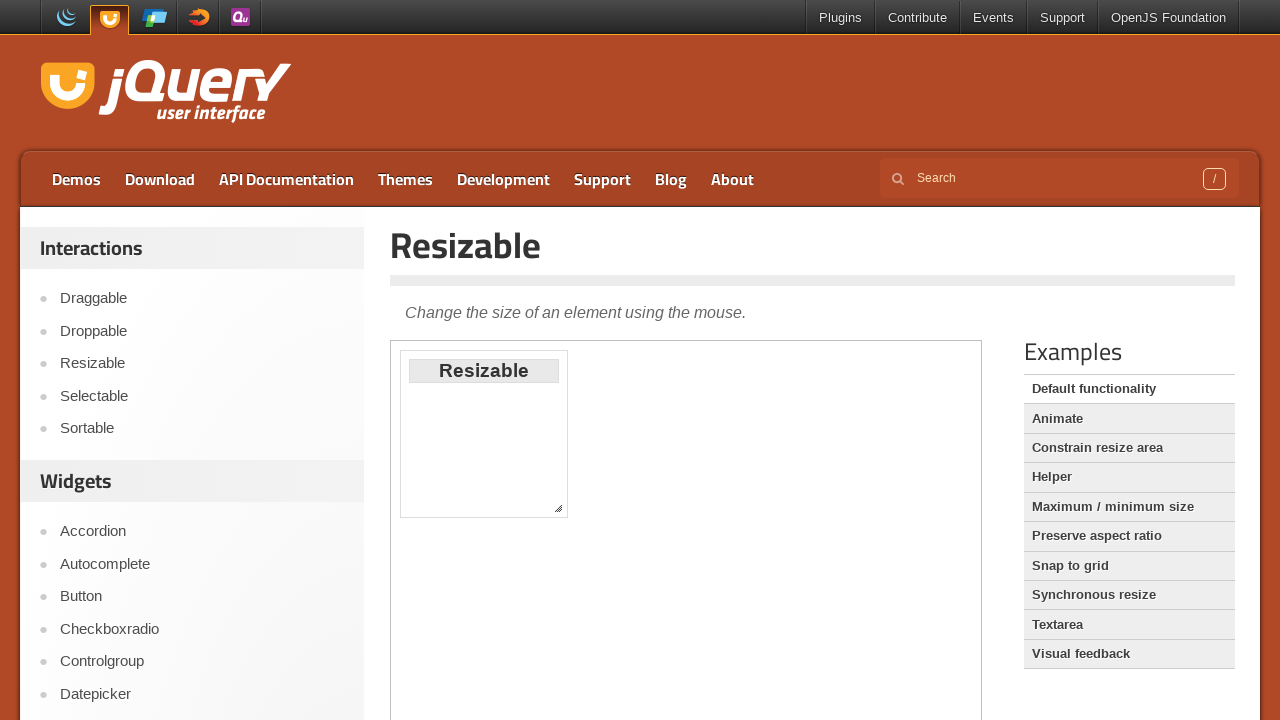

Retrieved bounding box coordinates for the resize handle
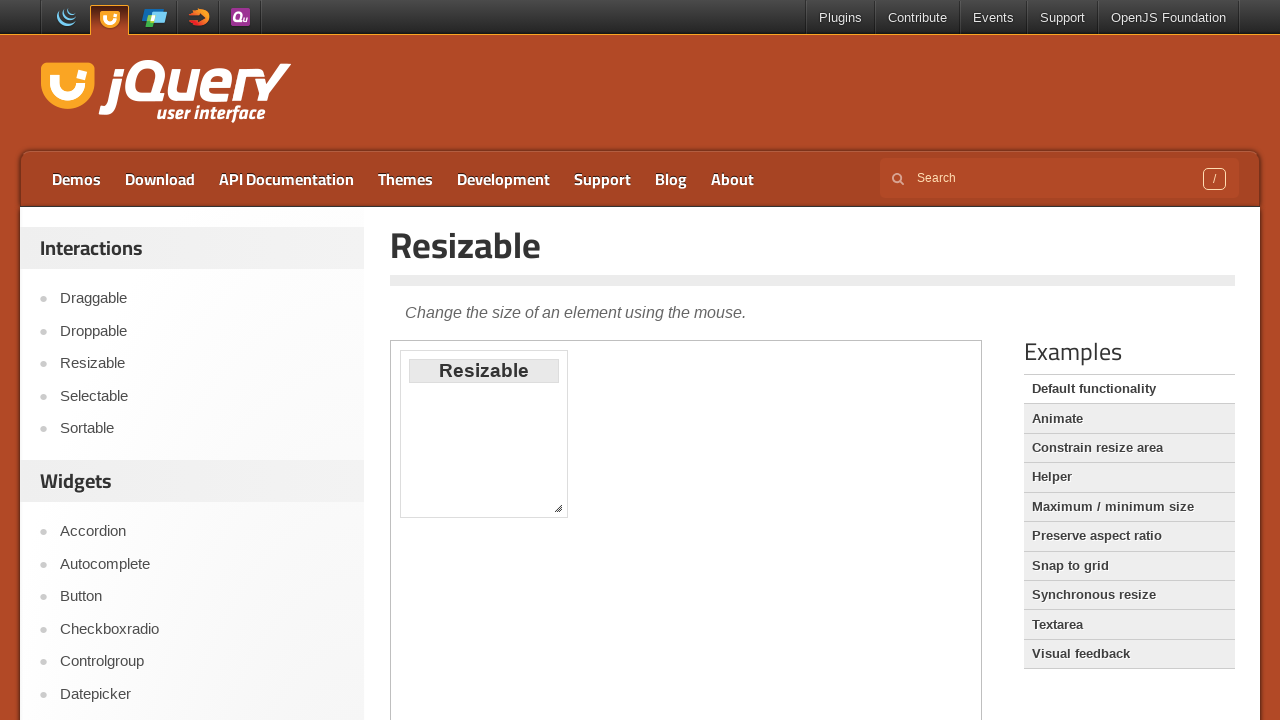

Moved mouse to the center of the resize handle at (558, 508)
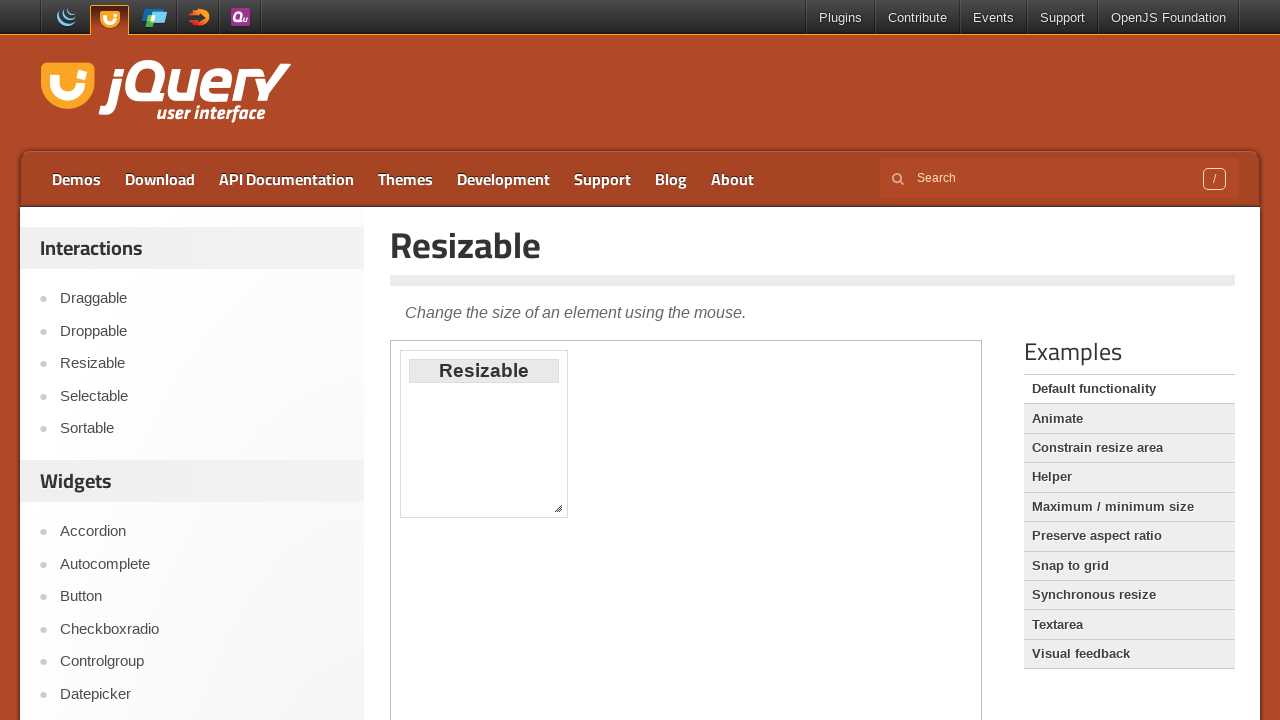

Pressed mouse button down on the resize handle at (558, 508)
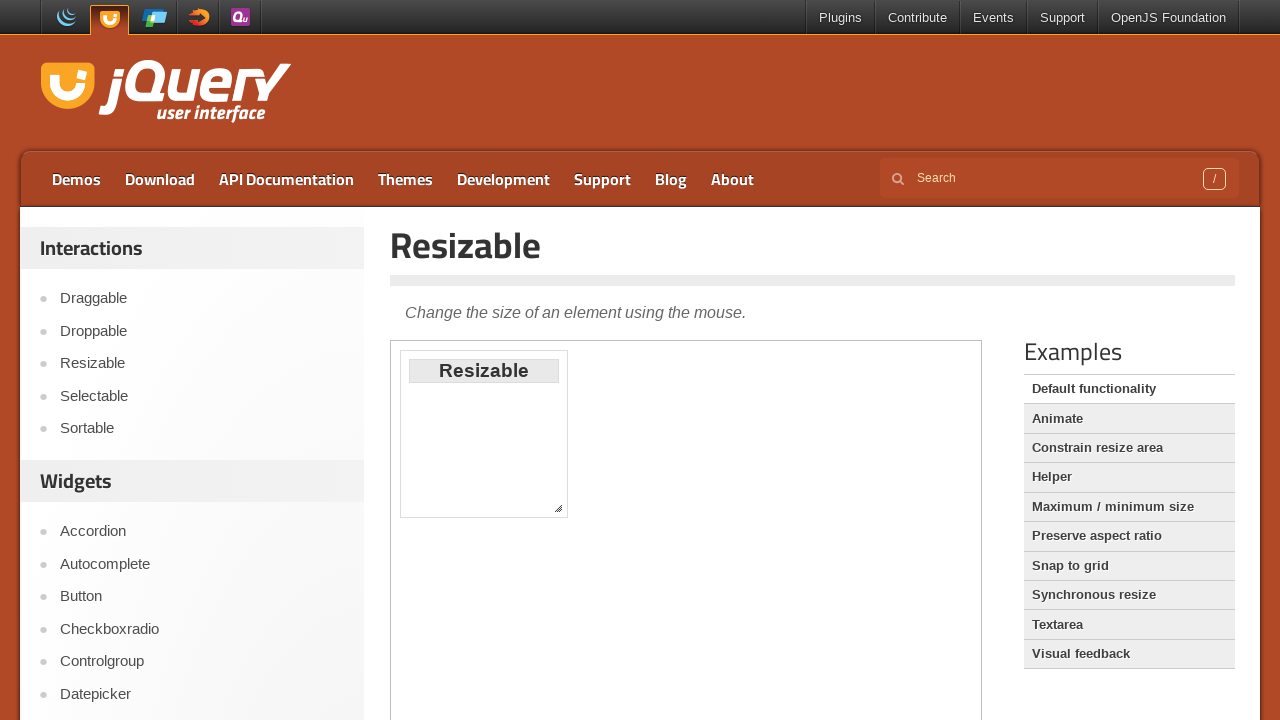

Dragged resize handle 50px right and 60px down at (608, 568)
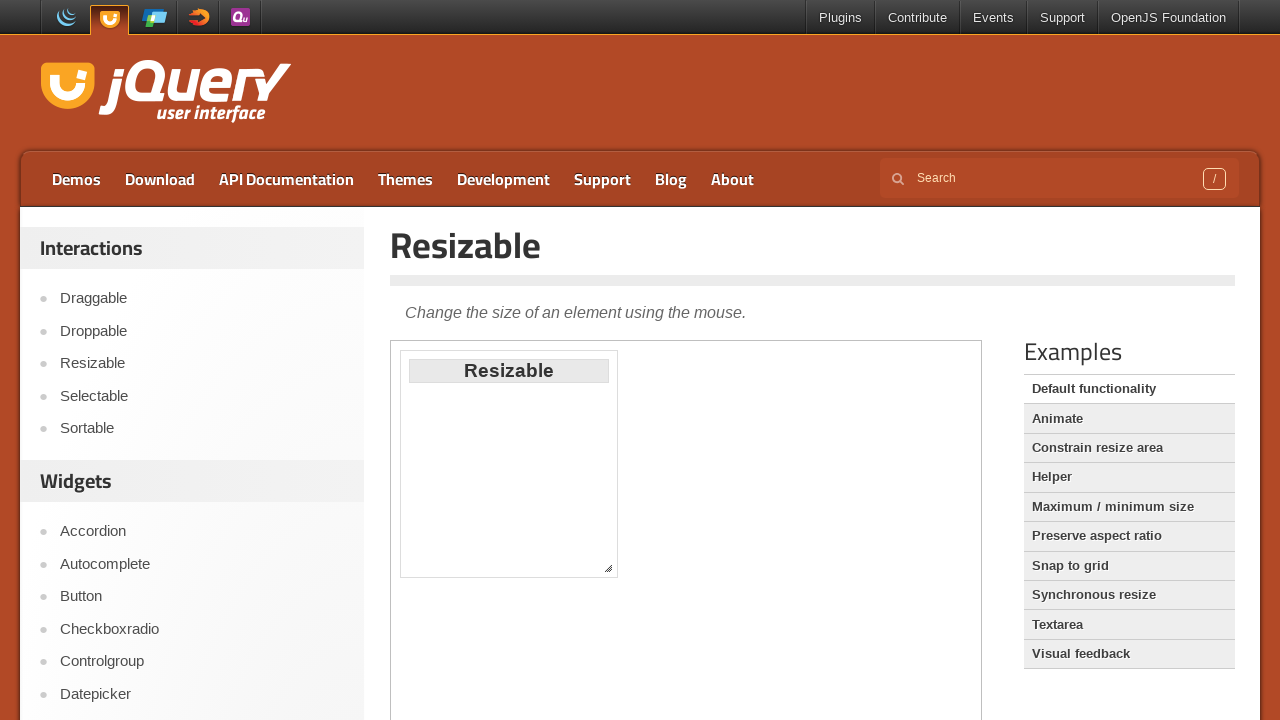

Released mouse button to complete the resize operation at (608, 568)
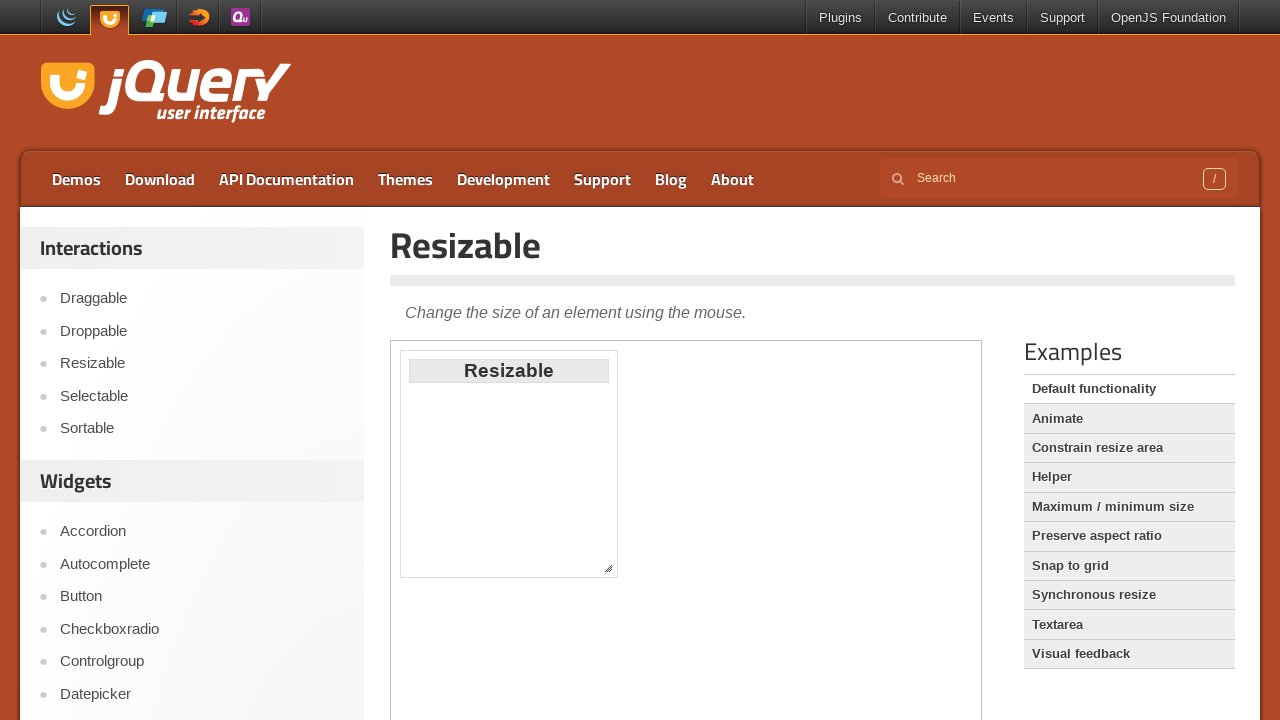

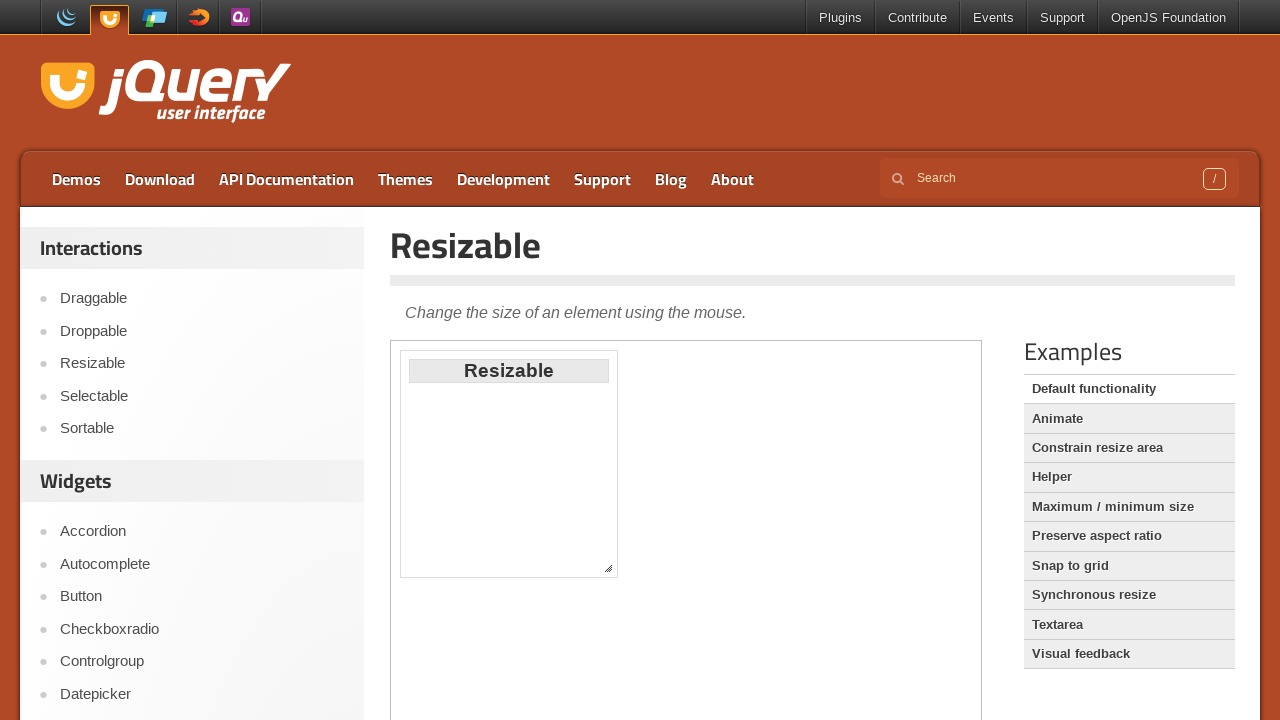